Tests a dynamic loading page where content is hidden and revealed after clicking Start button. Clicks the Start button, waits for the hidden content to become visible, and verifies the finish text appears.

Starting URL: http://the-internet.herokuapp.com/dynamic_loading/1

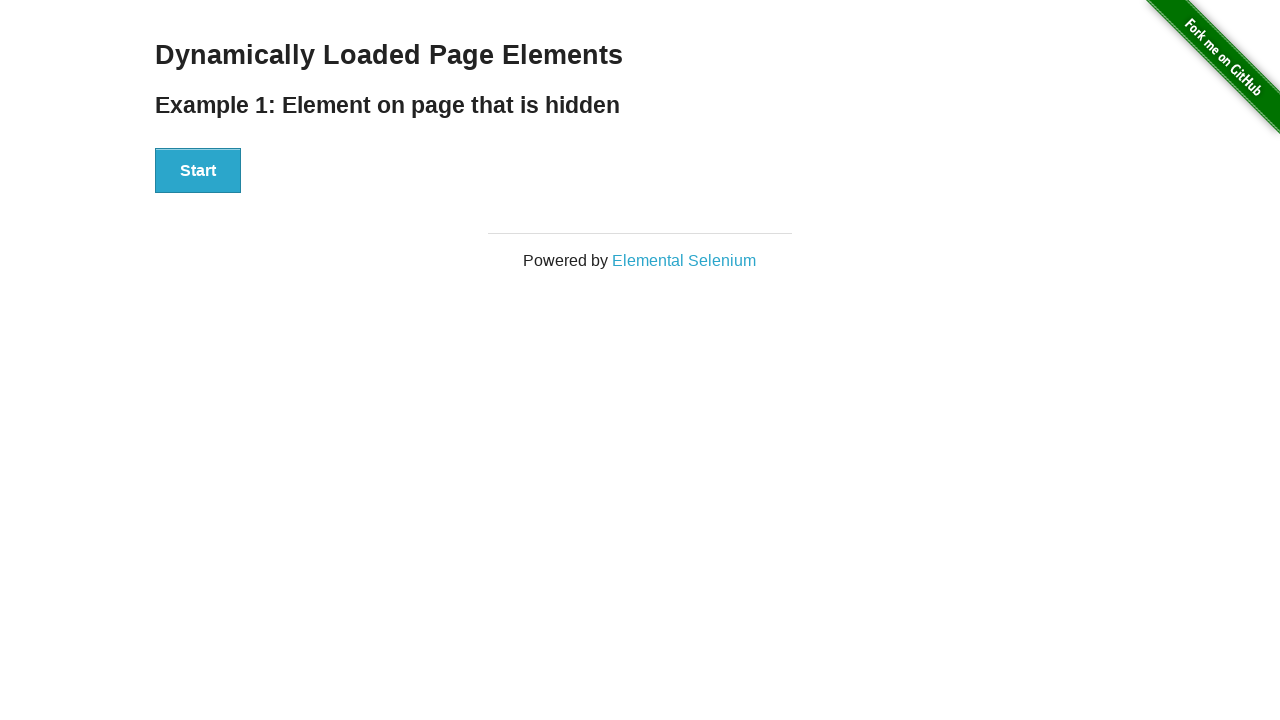

Clicked the Start button to trigger dynamic loading at (198, 171) on #start button
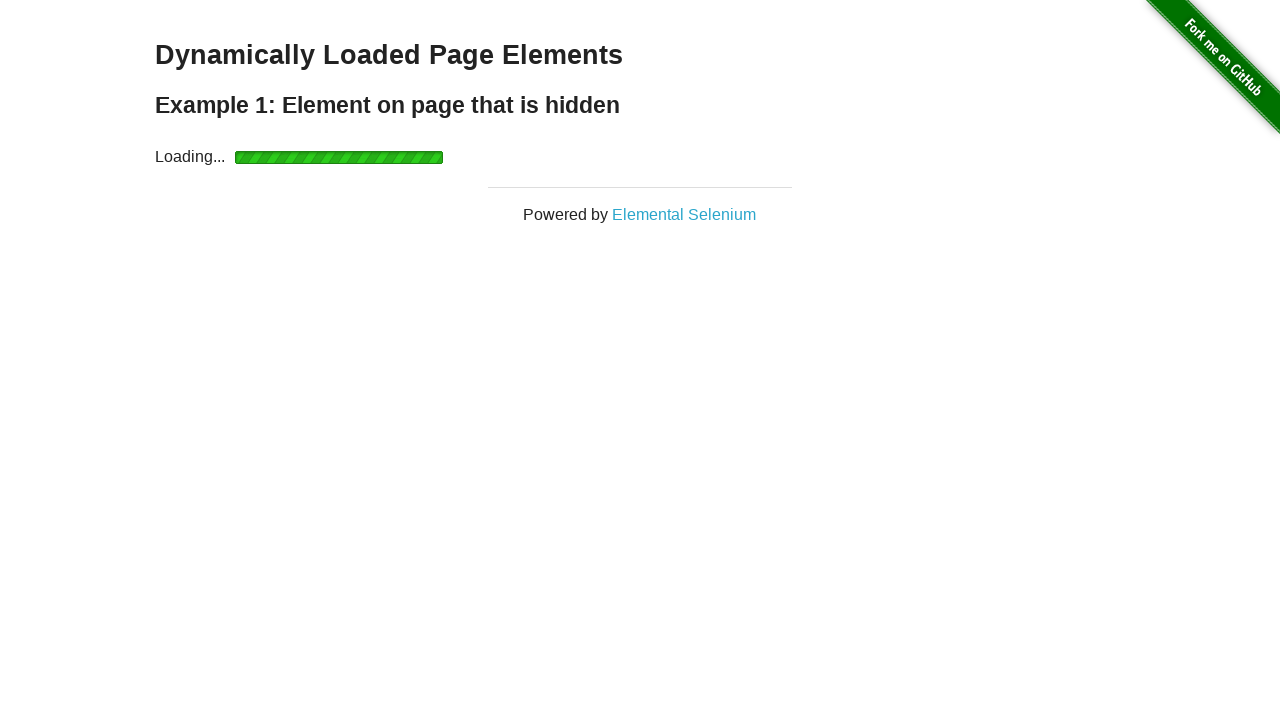

Waited for finish element to become visible
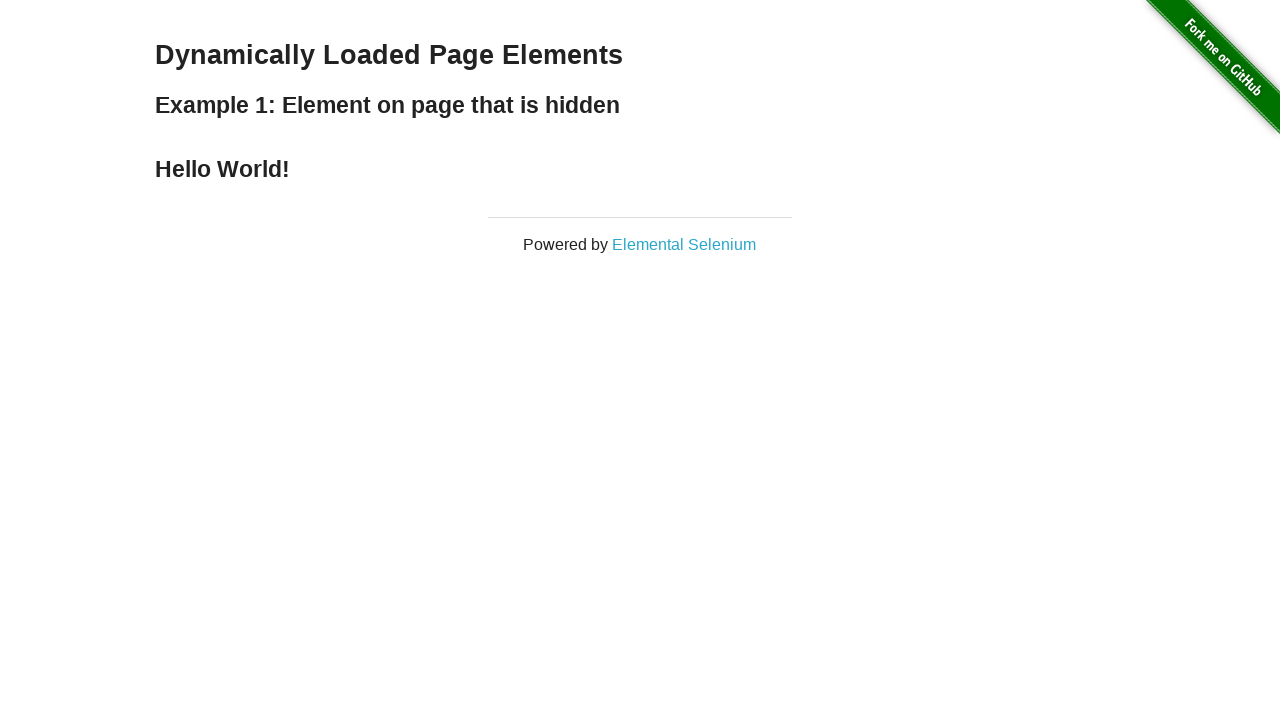

Verified finish element is visible
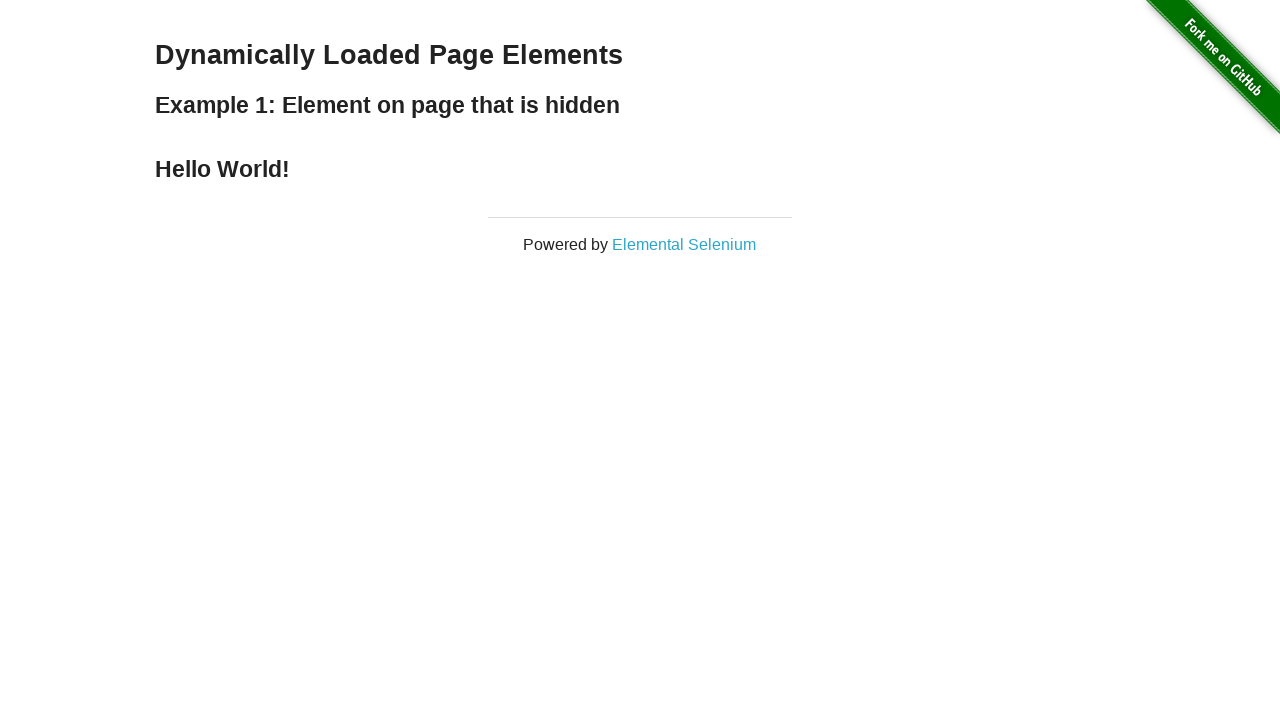

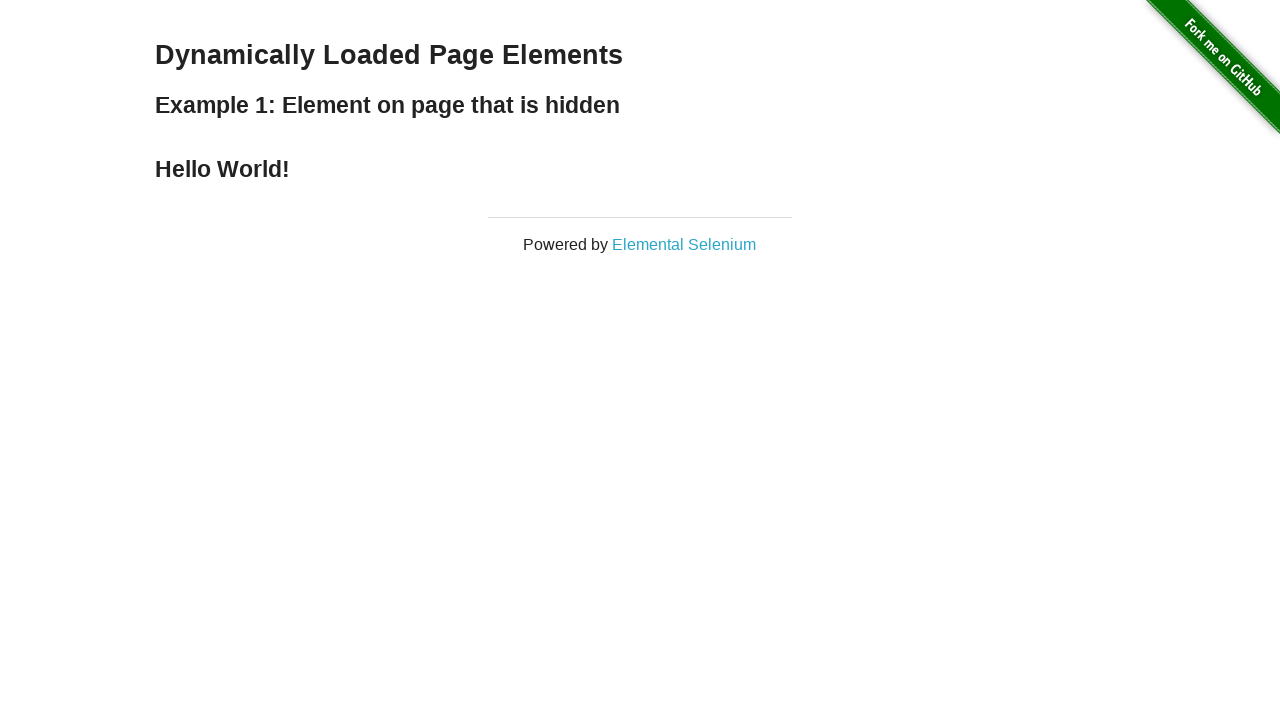